Tests alert handling by clicking a button that triggers a delayed alert and accepting it

Starting URL: https://demoqa.com/alerts

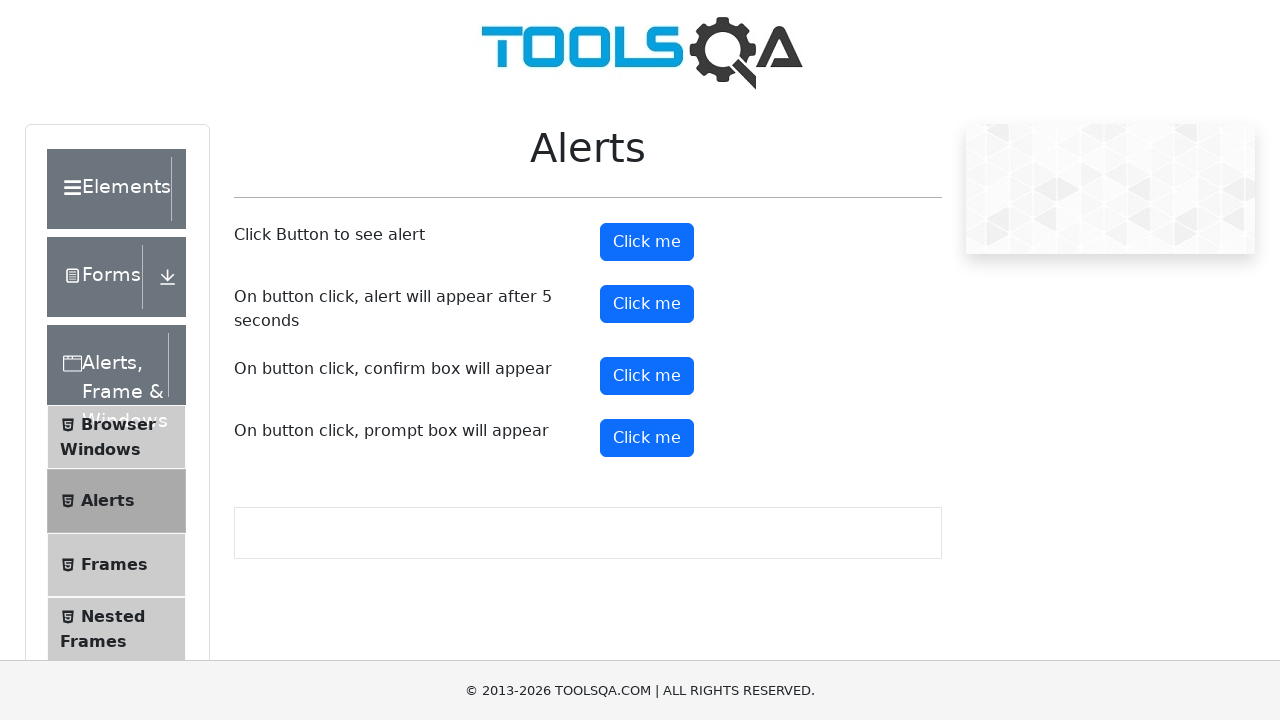

Scrolled to timer alert button
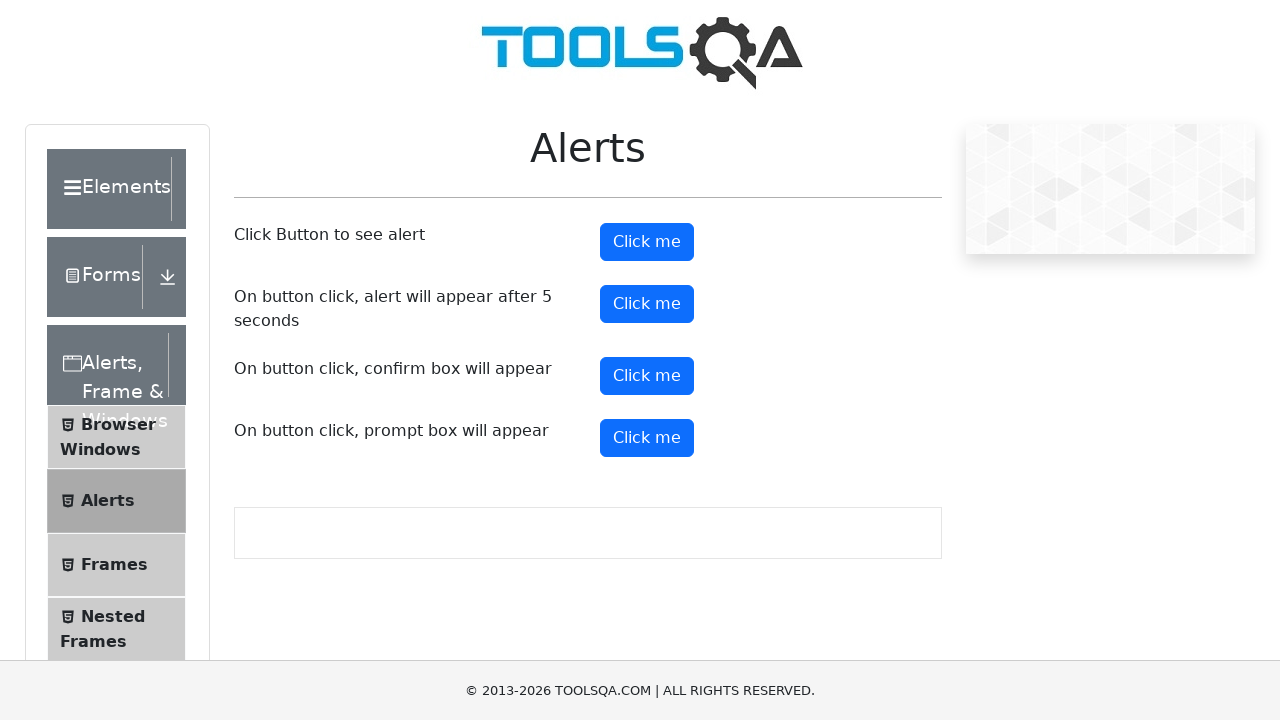

Clicked timer alert button to trigger delayed alert at (647, 304) on xpath=//button[@id='timerAlertButton']
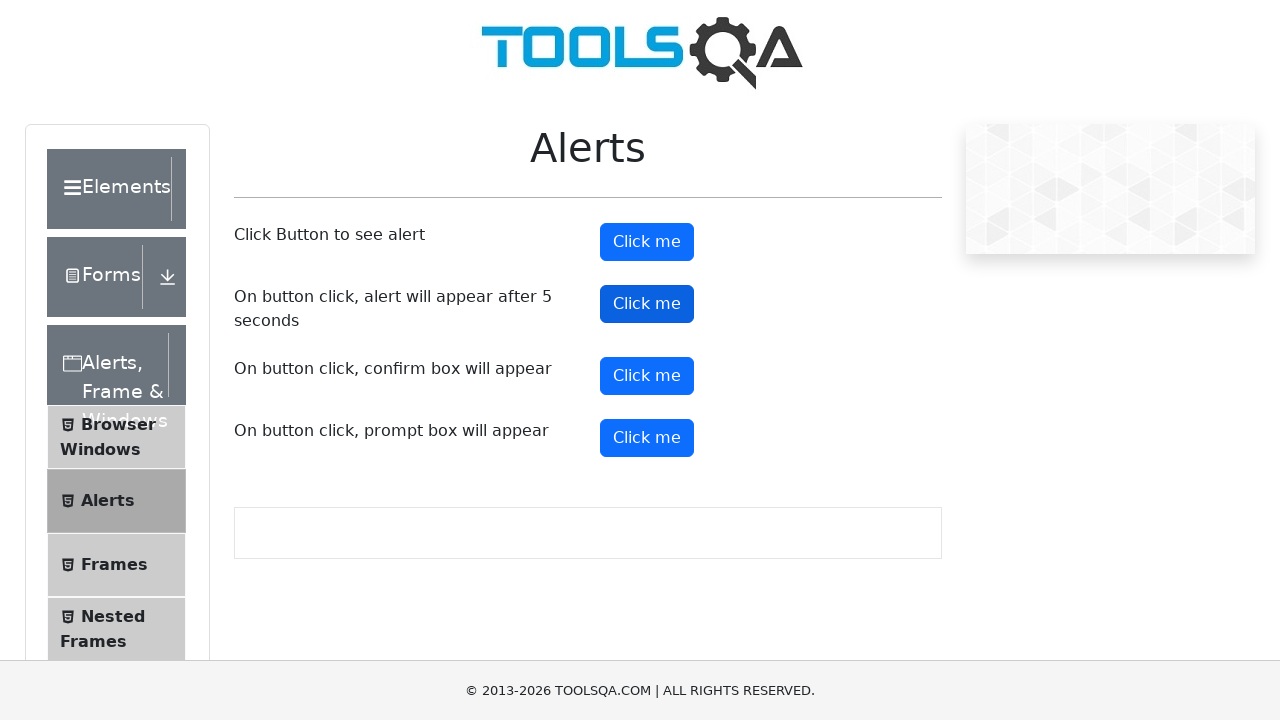

Accepted the delayed alert dialog
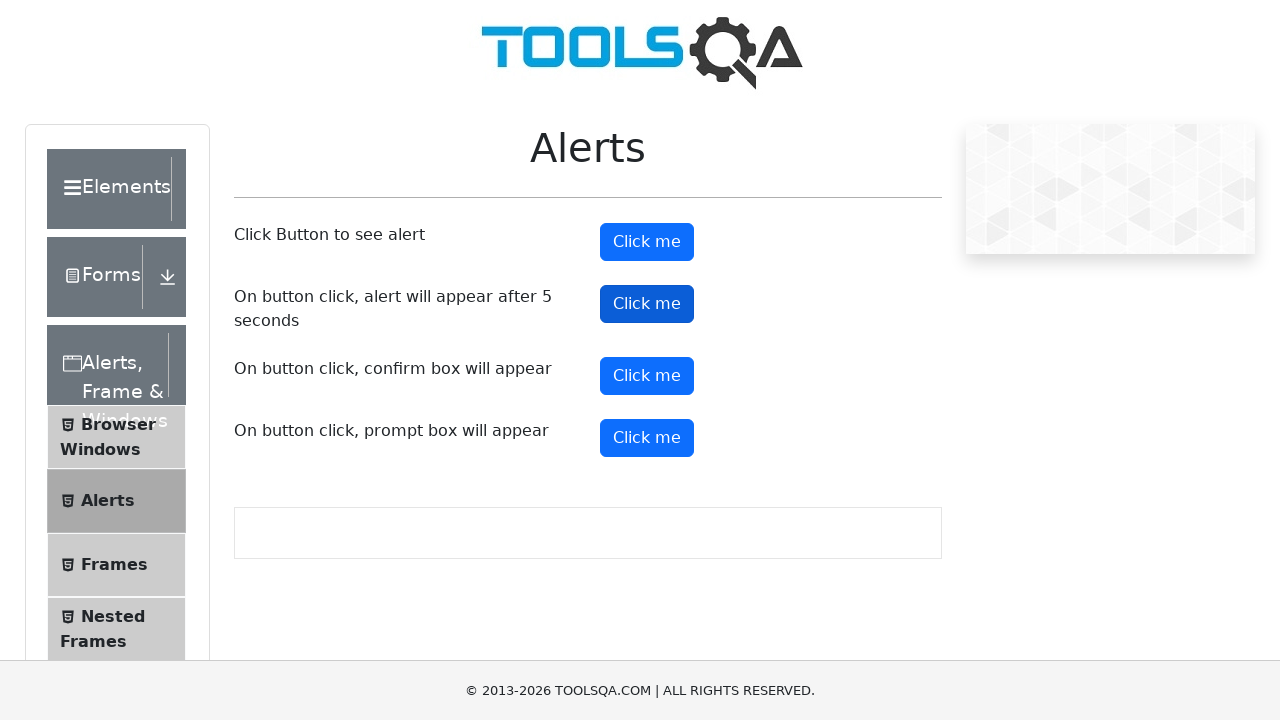

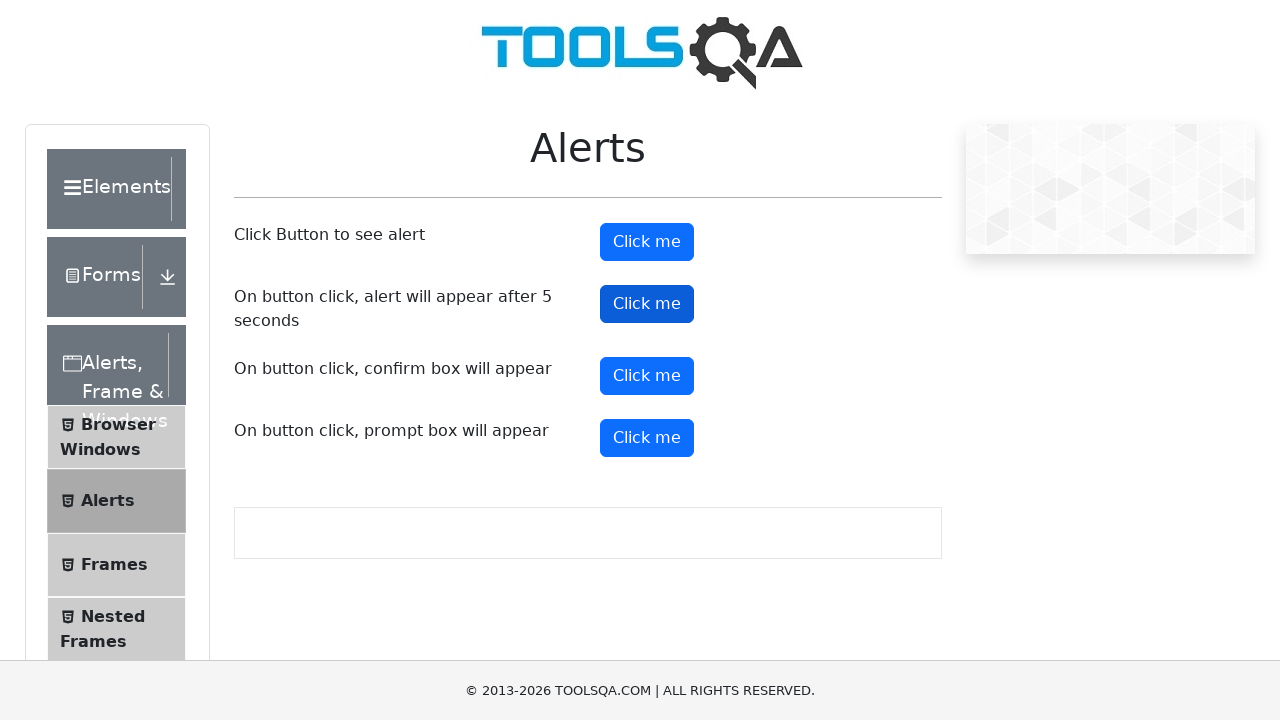